Tests double-click functionality on a button element and verifies the success message

Starting URL: https://demoqa.com/buttons

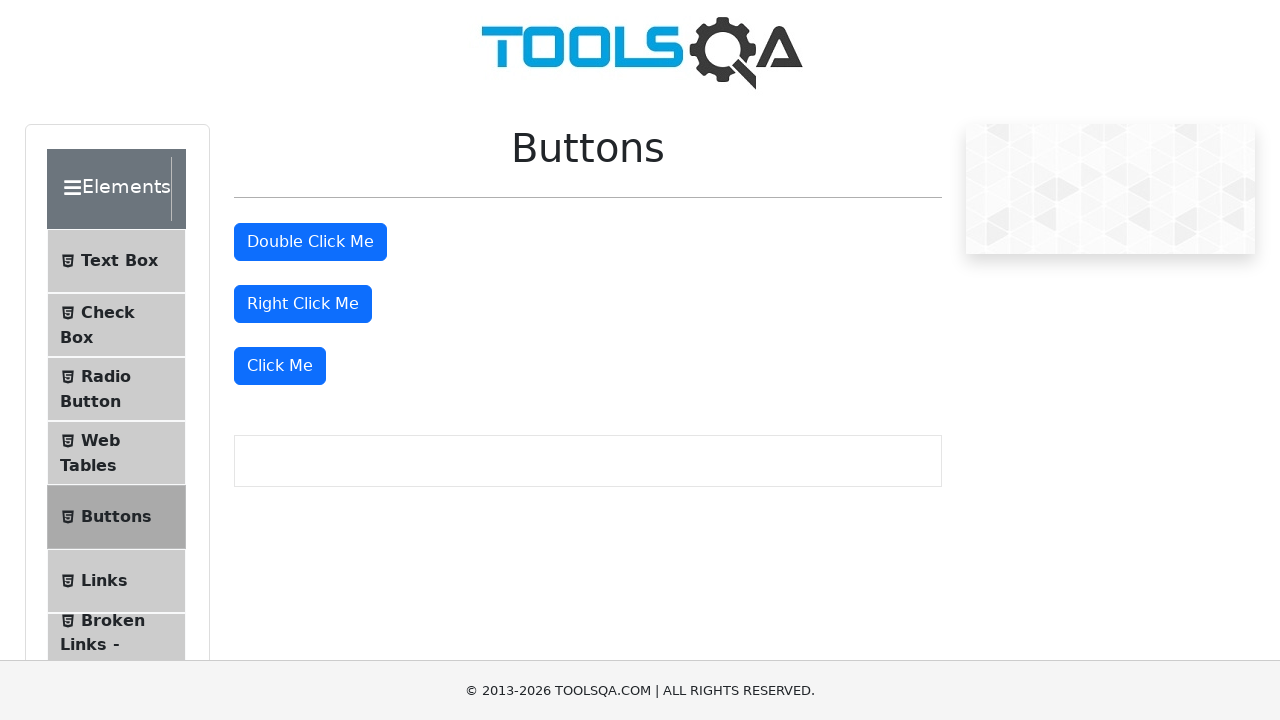

Located the double-click button element
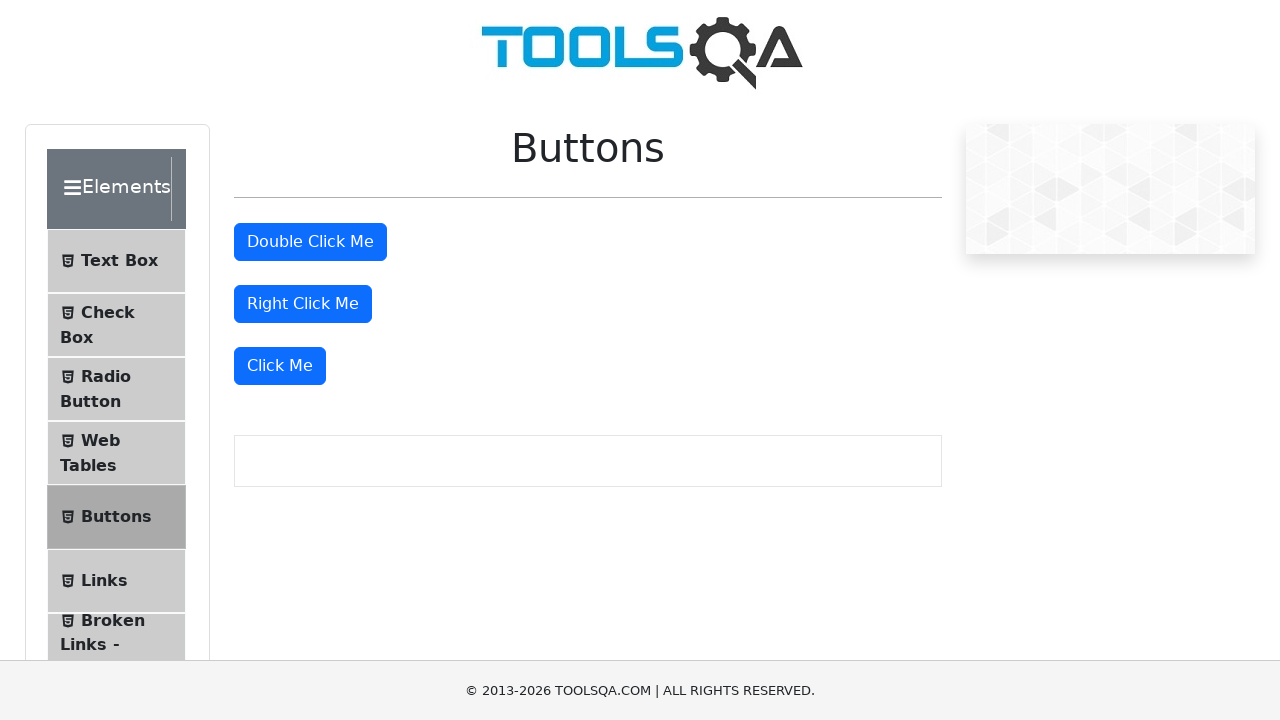

Scrolled double-click button into view
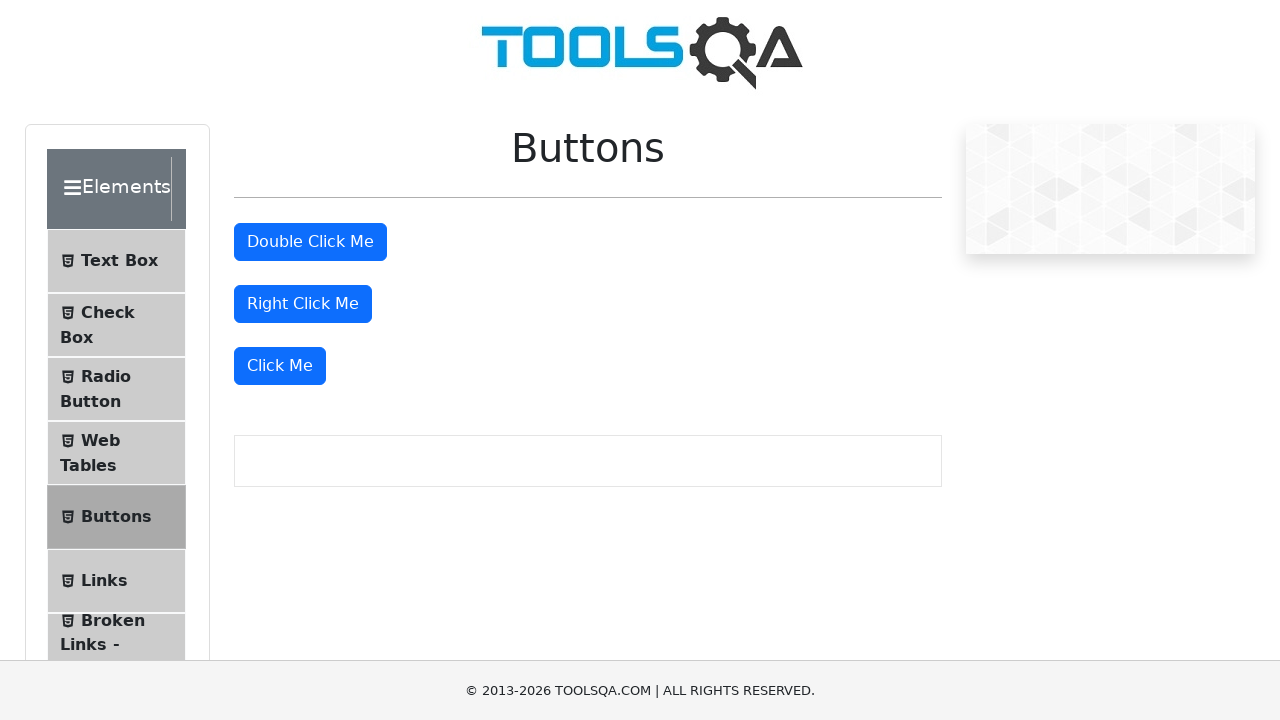

Double-clicked the button element at (310, 242) on #doubleClickBtn
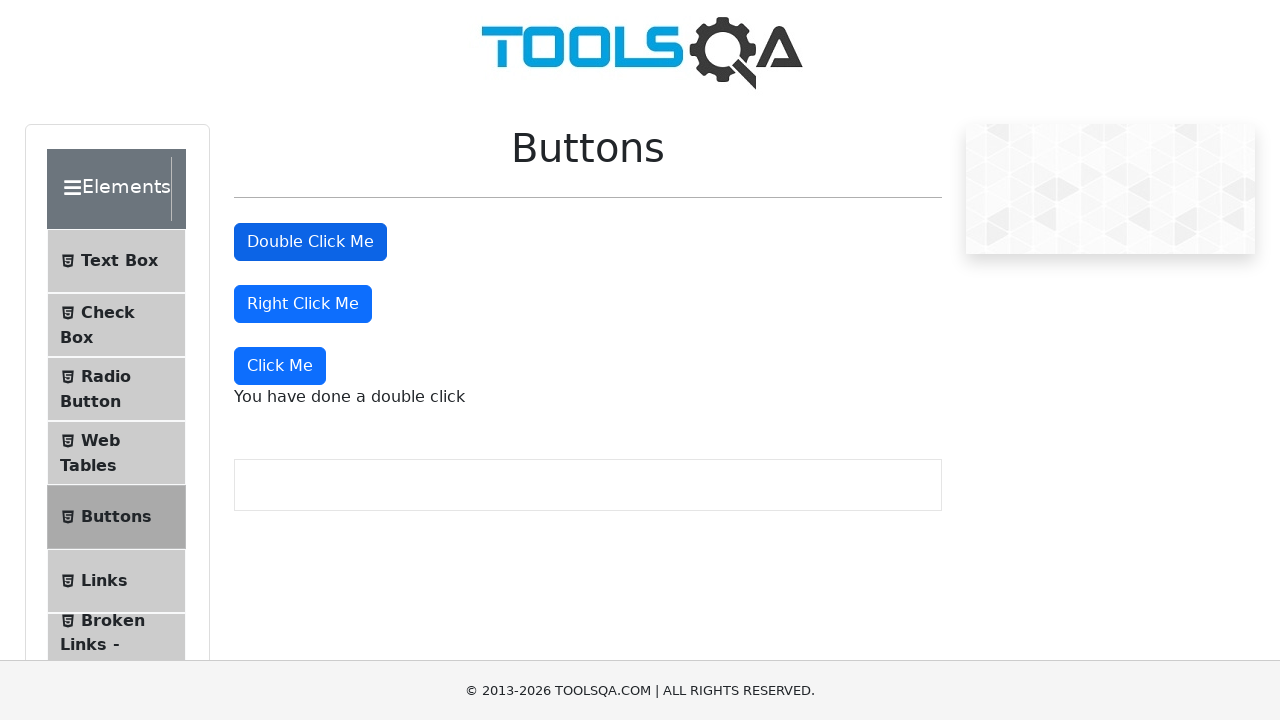

Success message appeared after double-click
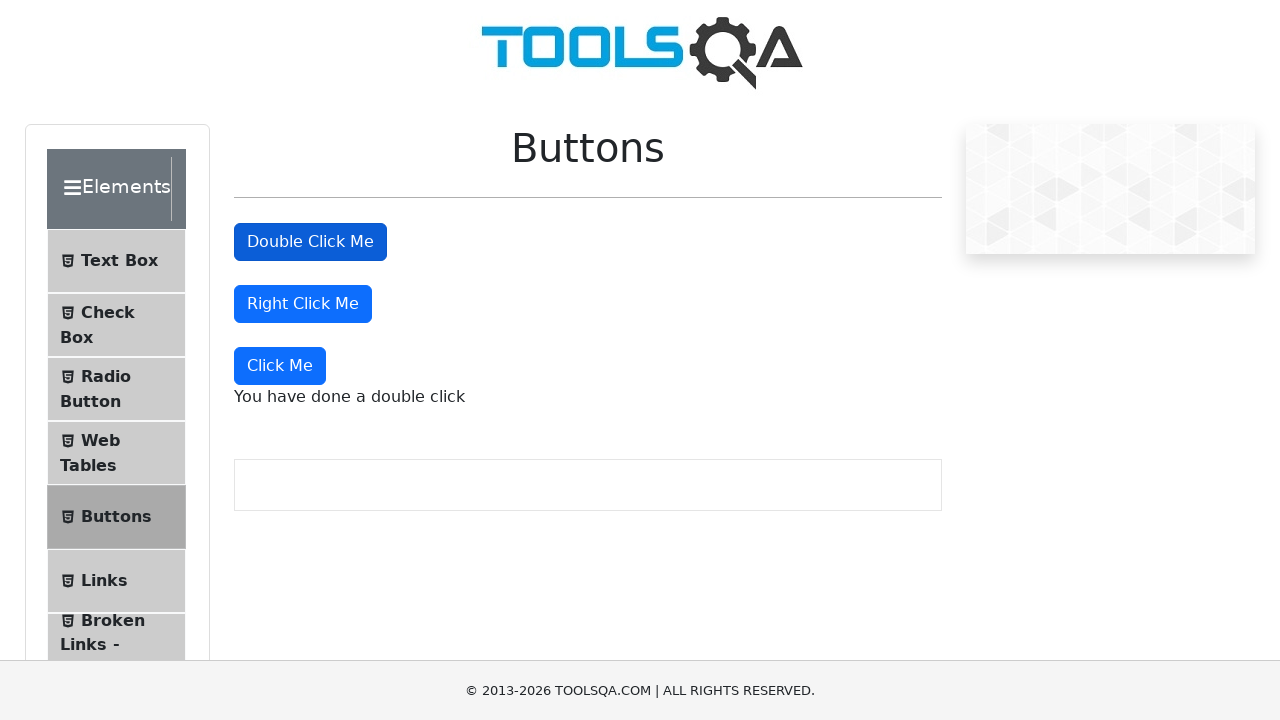

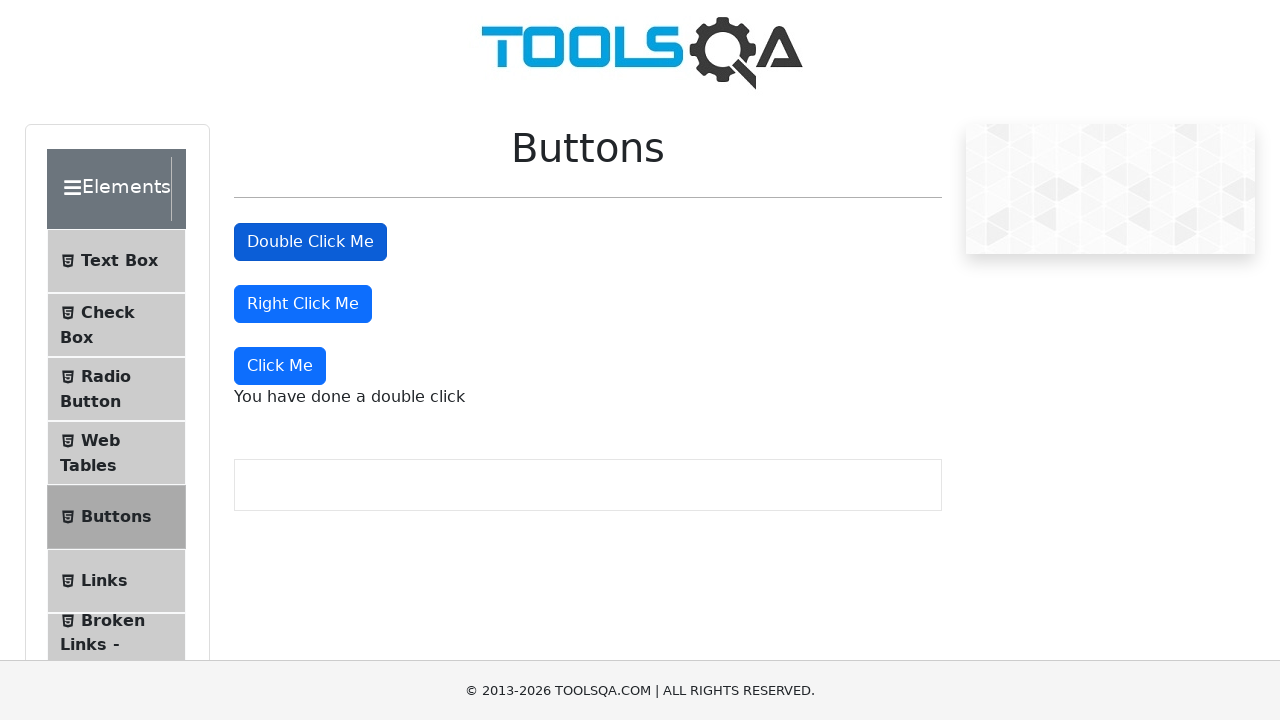